Tests the text box form by filling in name, email, current address, and permanent address fields, then submitting and verifying the output

Starting URL: https://demoqa.com/

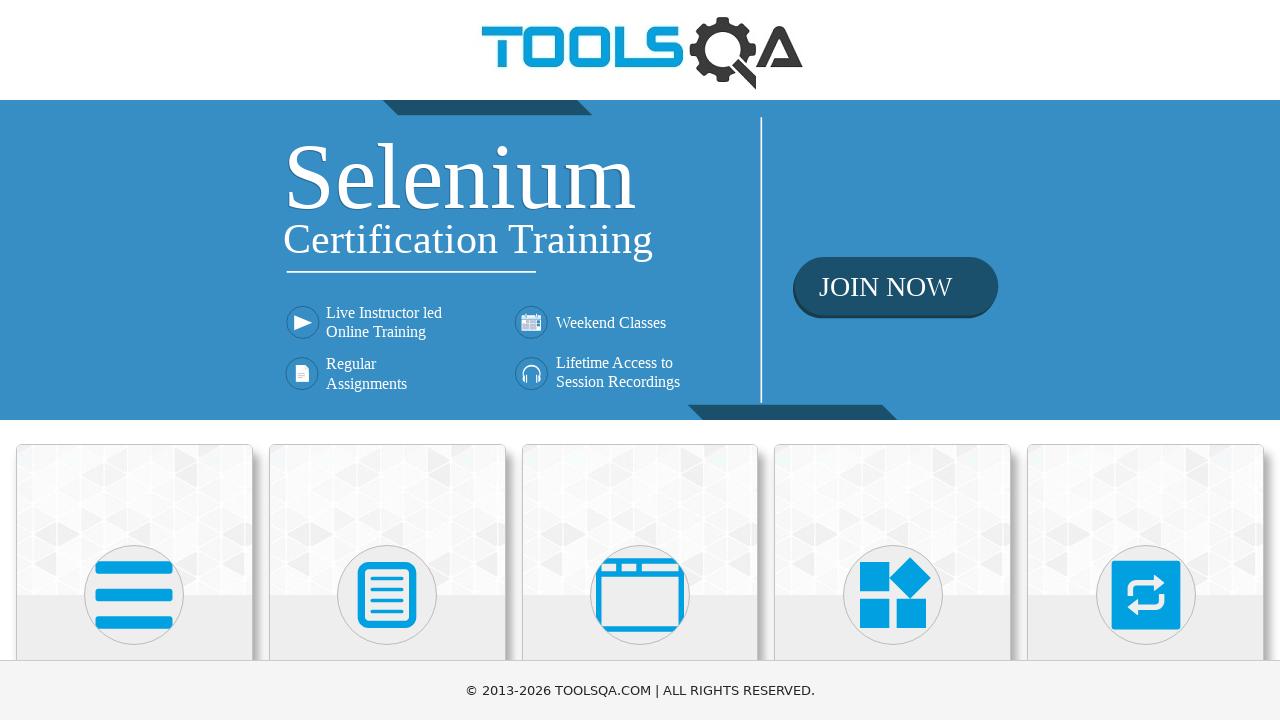

Clicked on Elements card at (134, 520) on xpath=//div[1][@class='card mt-4 top-card']
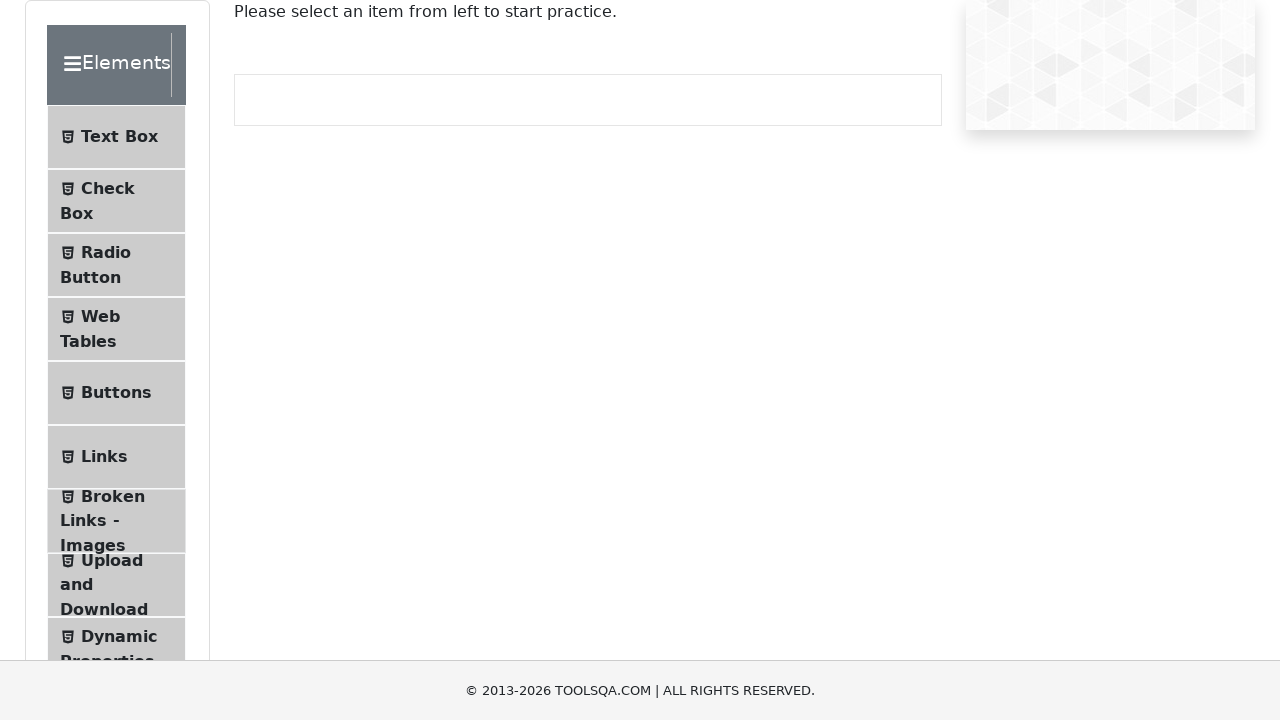

Clicked on Text Box menu item at (116, 137) on #item-0
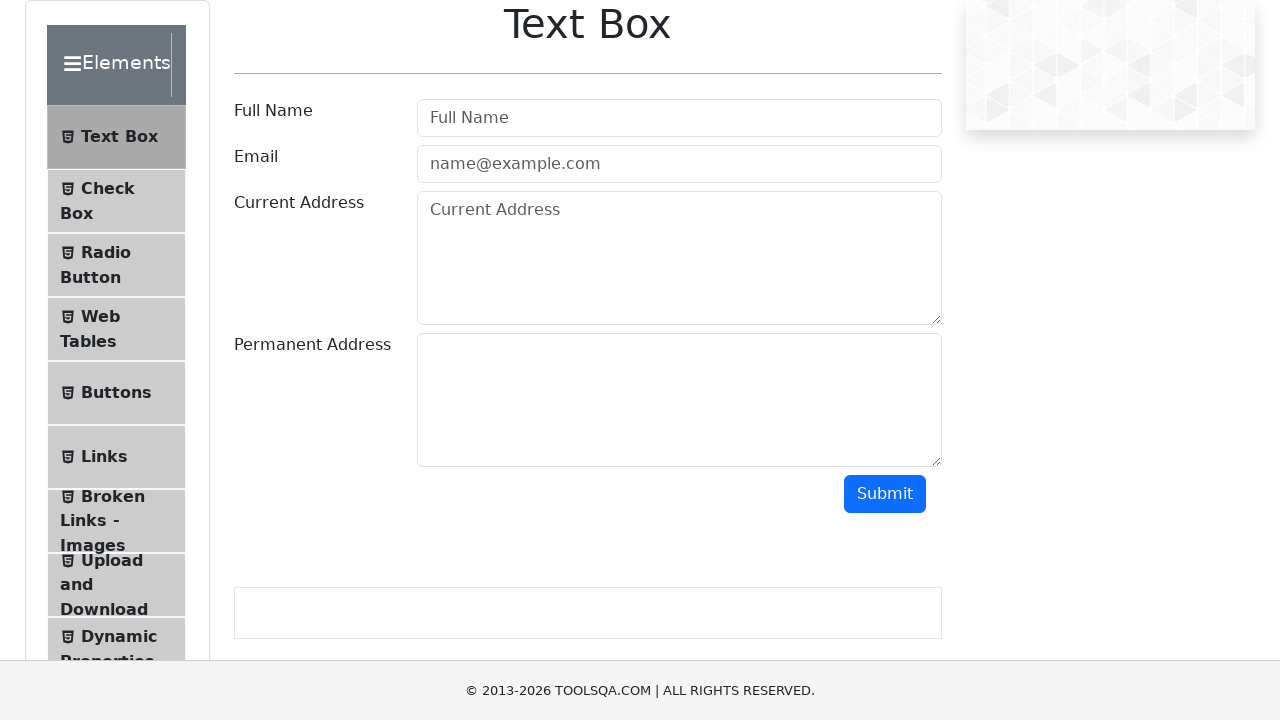

Filled in name field with 'Marcus Johnson' on #userName
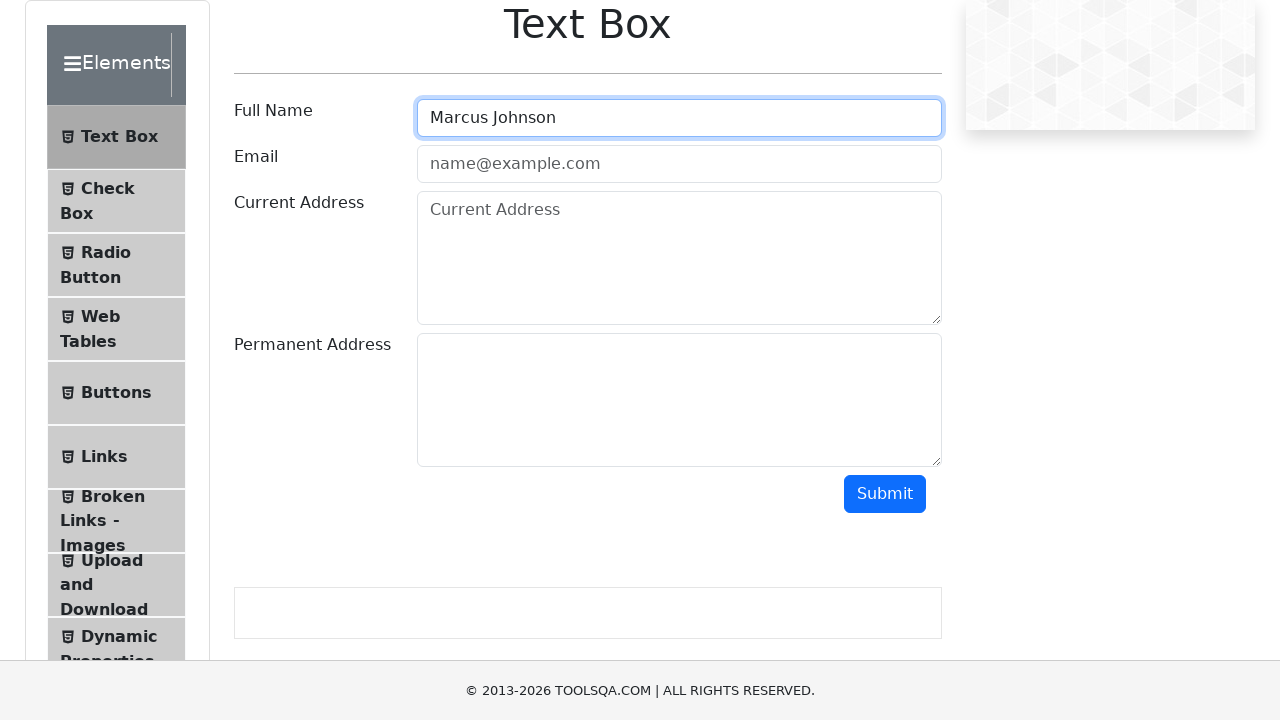

Filled in email field with 'marcus.johnson@testmail.com' on #userEmail
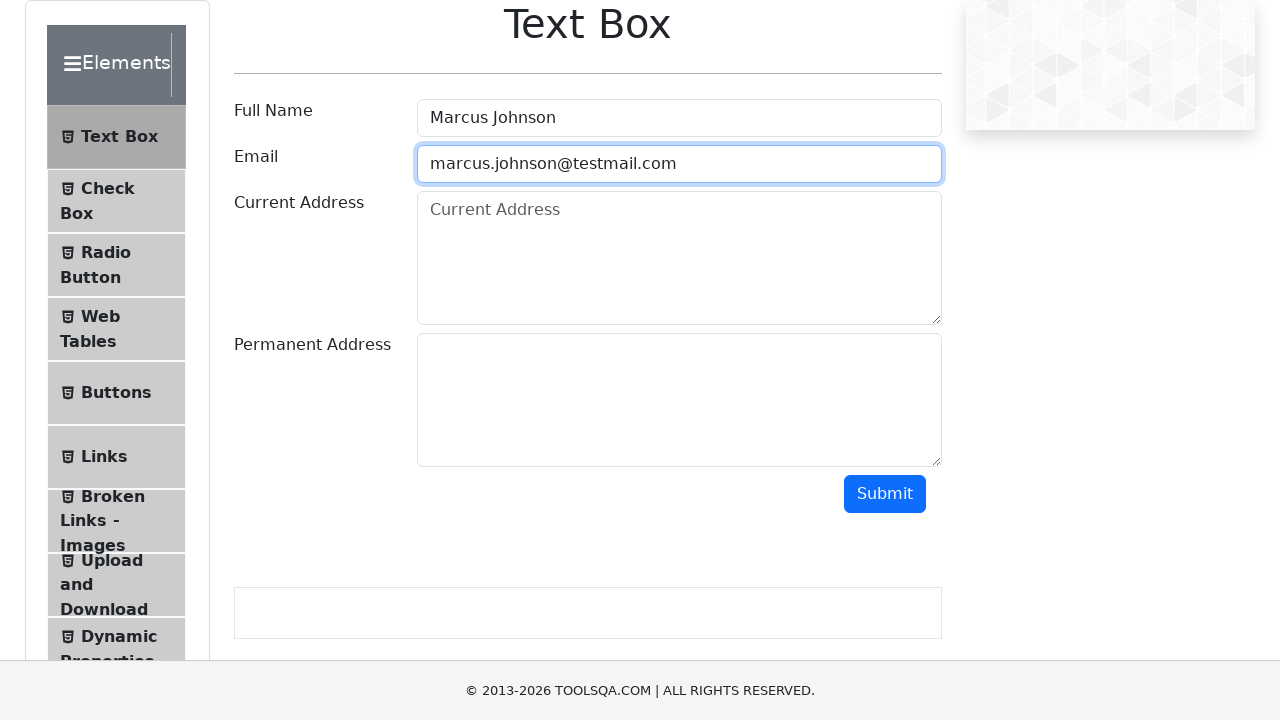

Filled in current address field with '456 Oak Street, Seattle' on #currentAddress
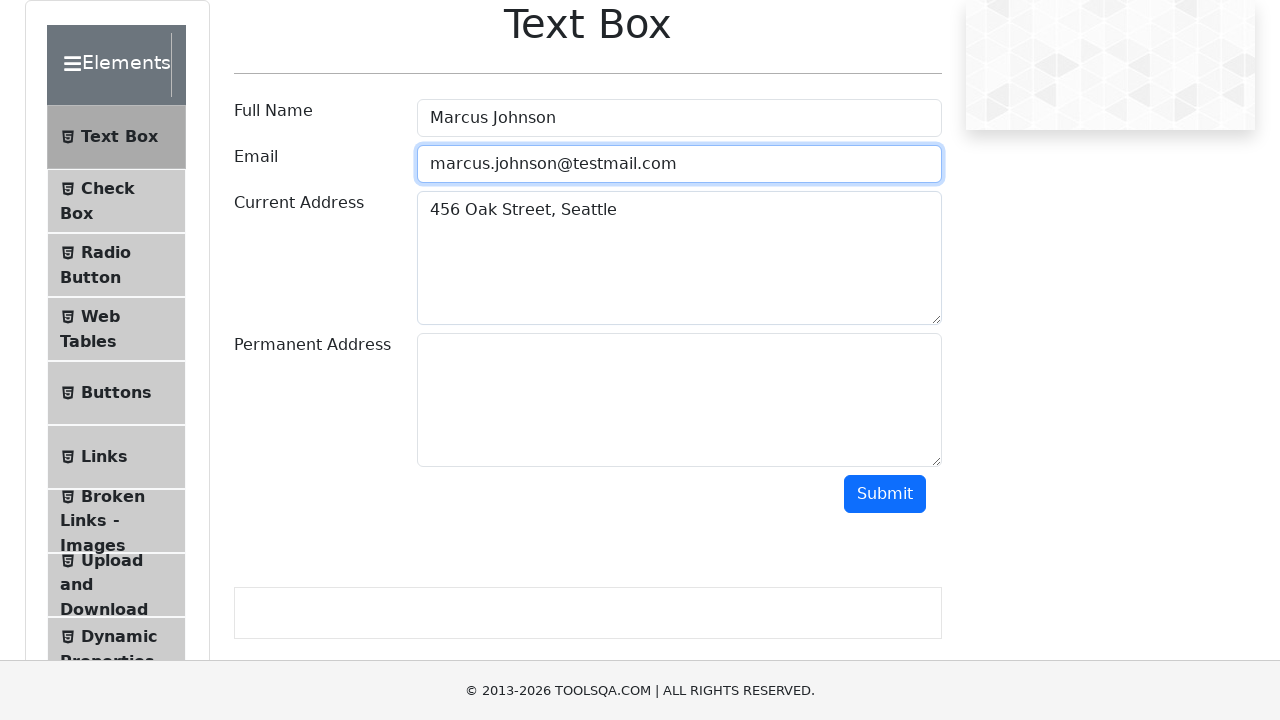

Filled in permanent address field with '789 Pine Avenue, Portland' on #permanentAddress
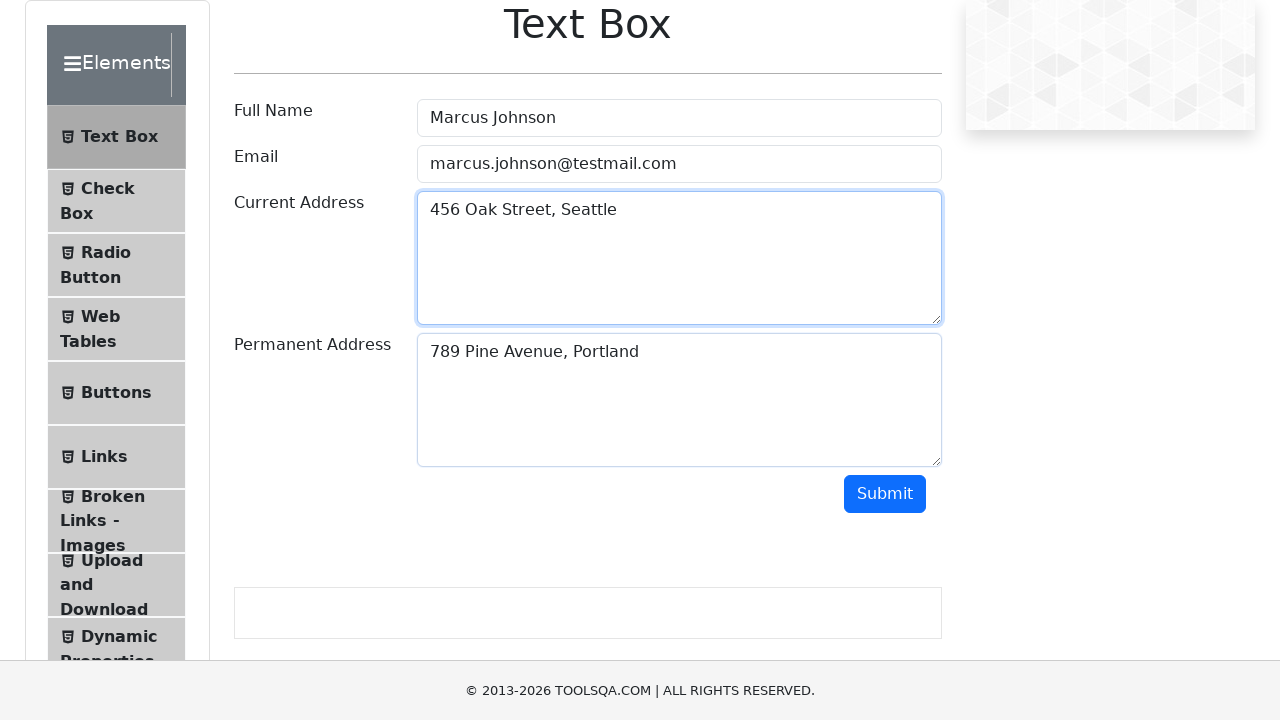

Clicked submit button to submit the form at (885, 494) on #submit
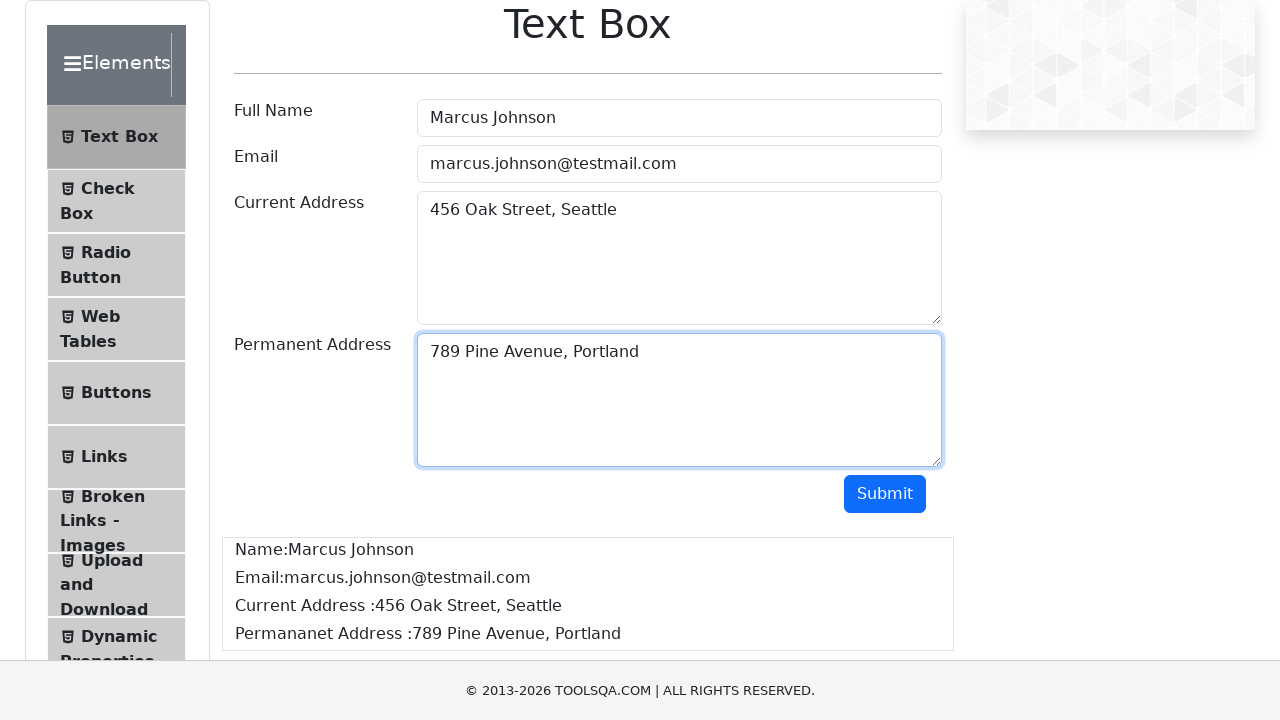

Verified output - name field appeared in results
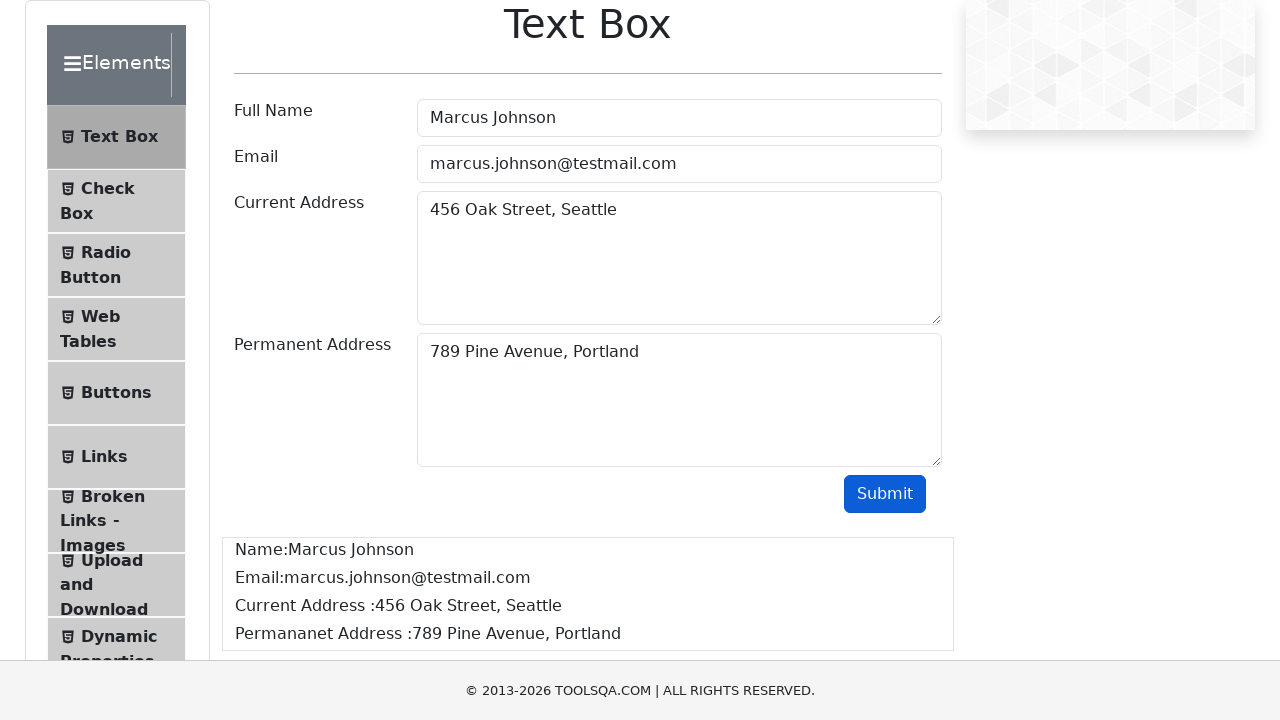

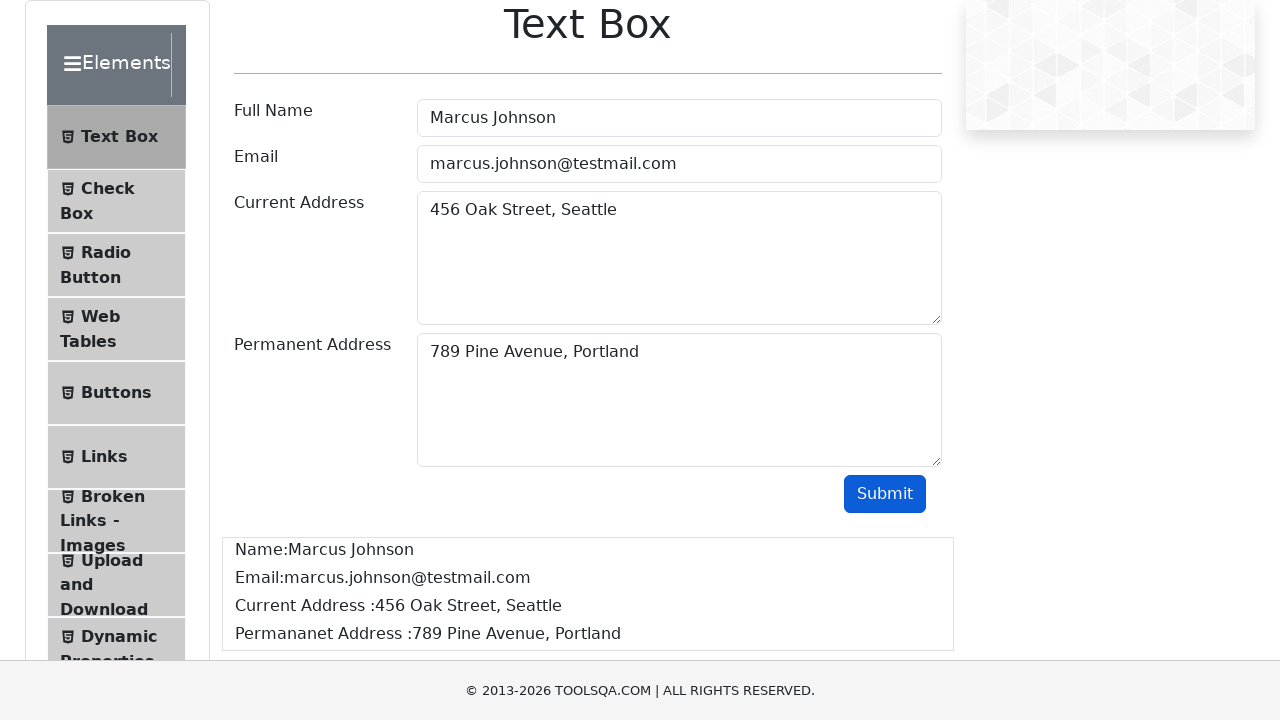